Tests drag and drop functionality by dragging a source element and dropping it onto a target element within an iframe

Starting URL: https://jqueryui.com/droppable/

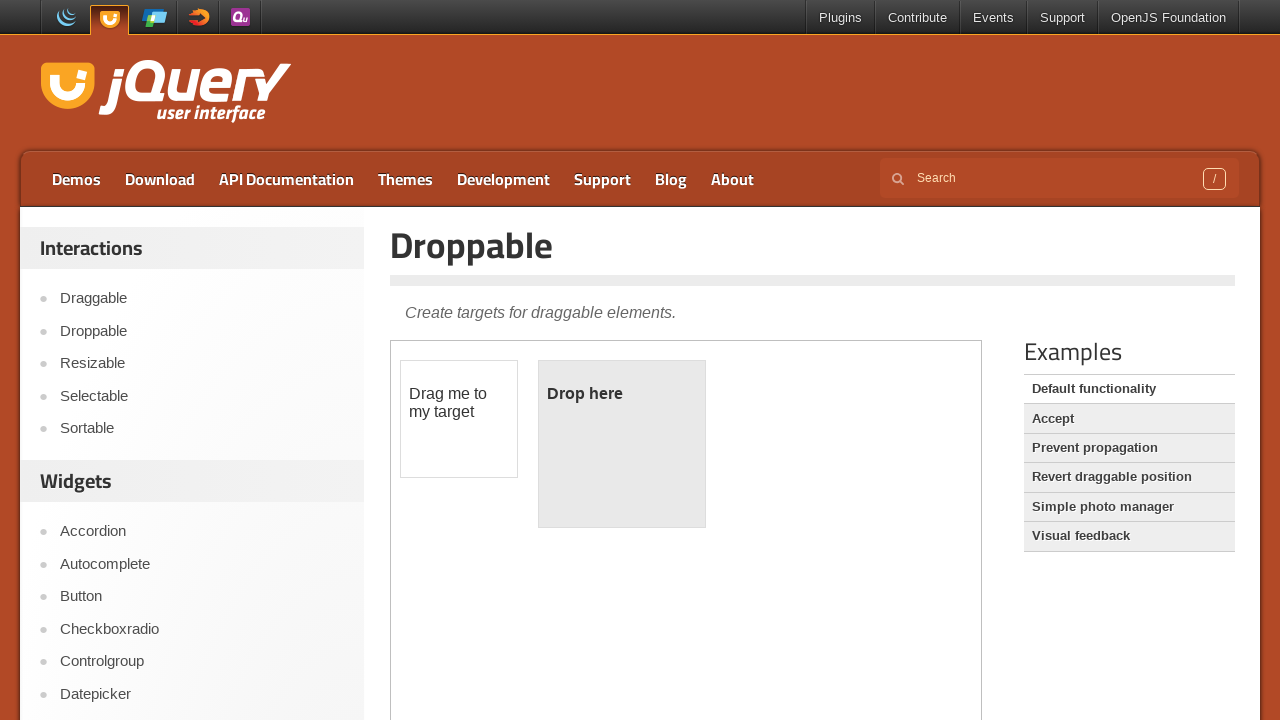

Located the demo iframe containing drag and drop elements
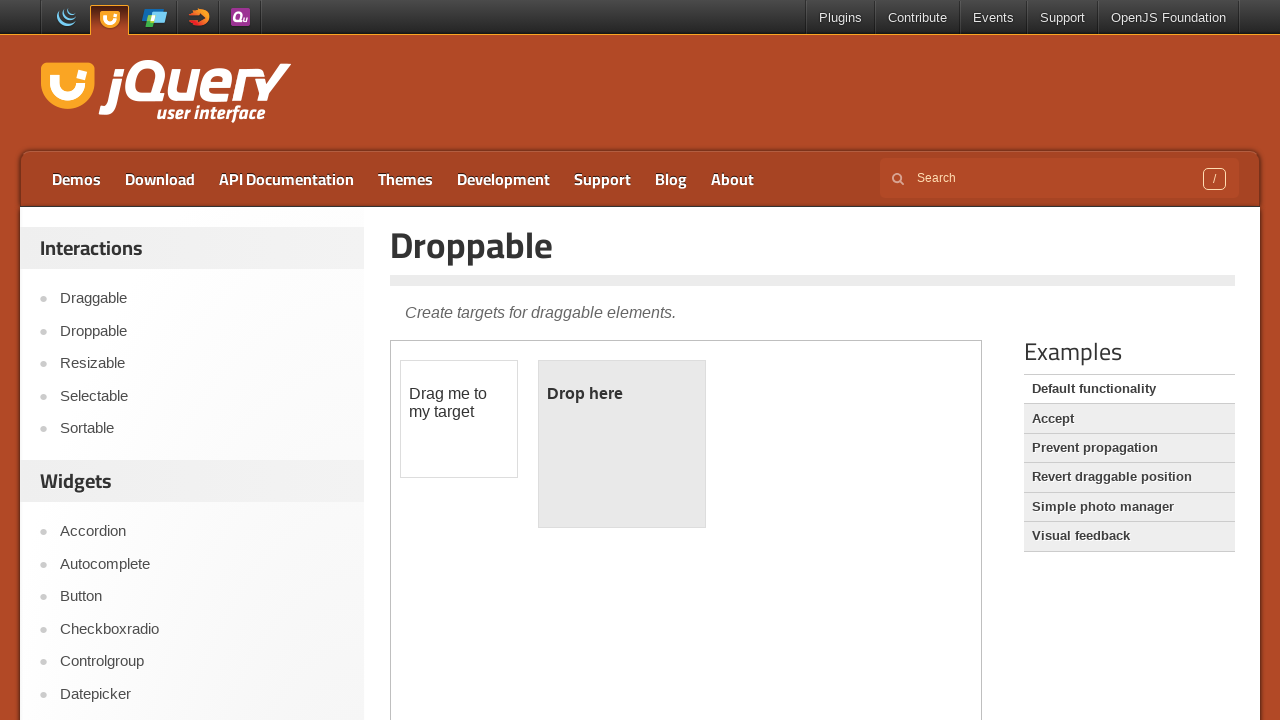

Located the draggable source element
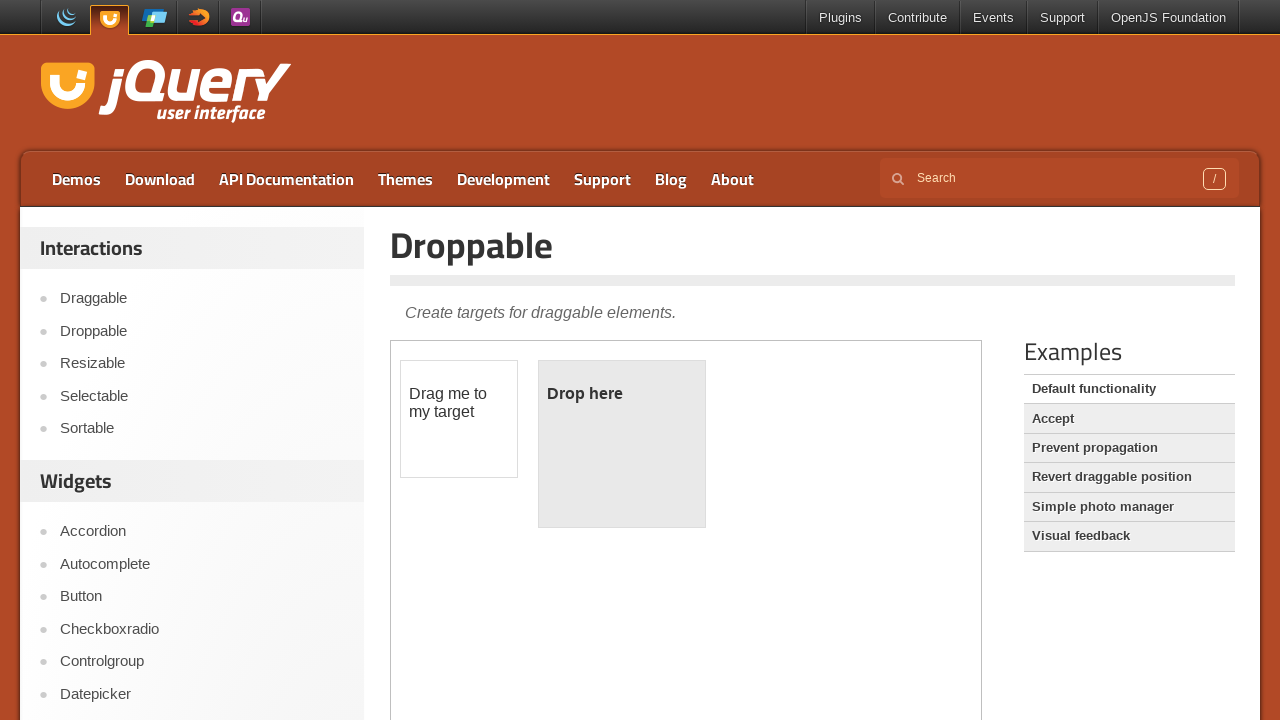

Located the droppable target element
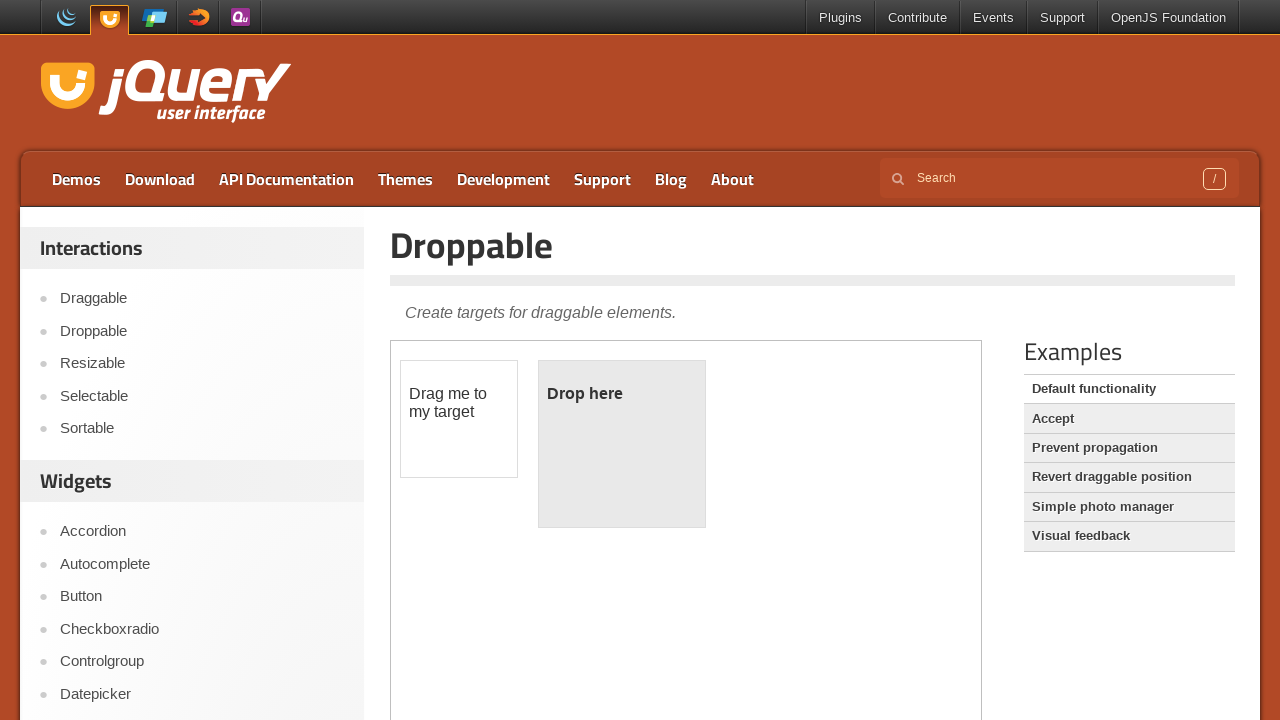

Dragged source element onto target droppable element at (622, 444)
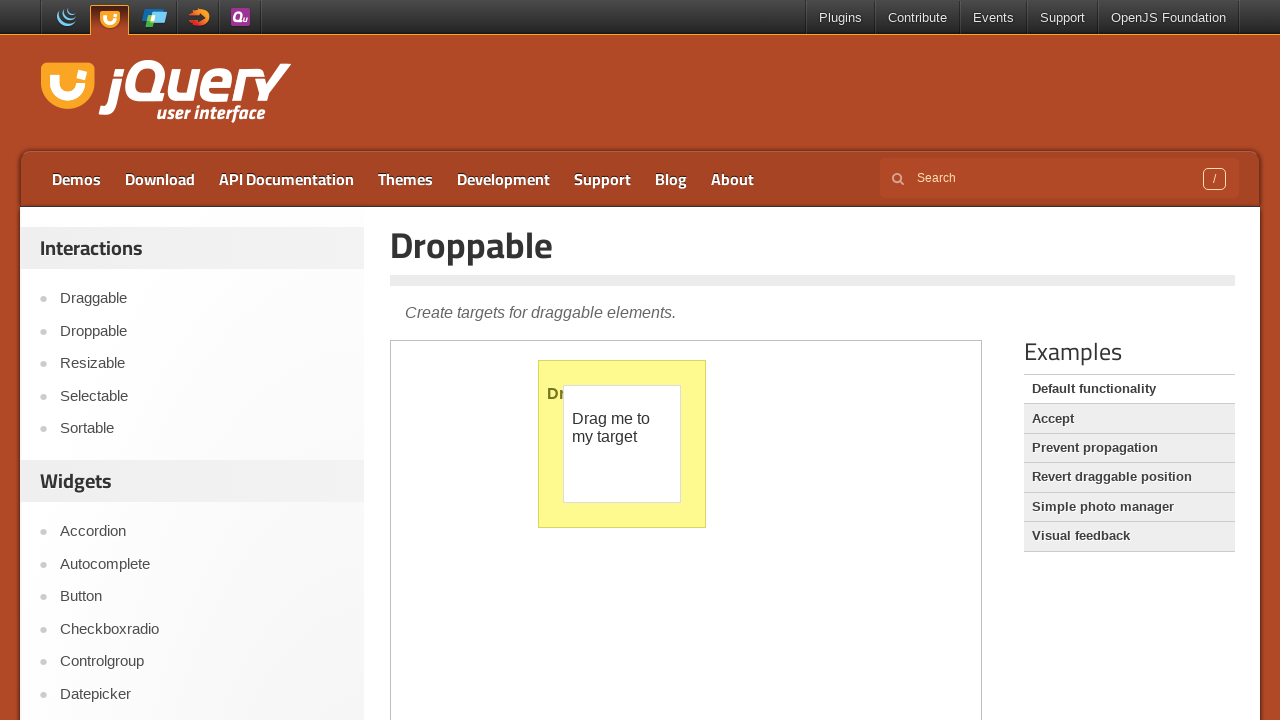

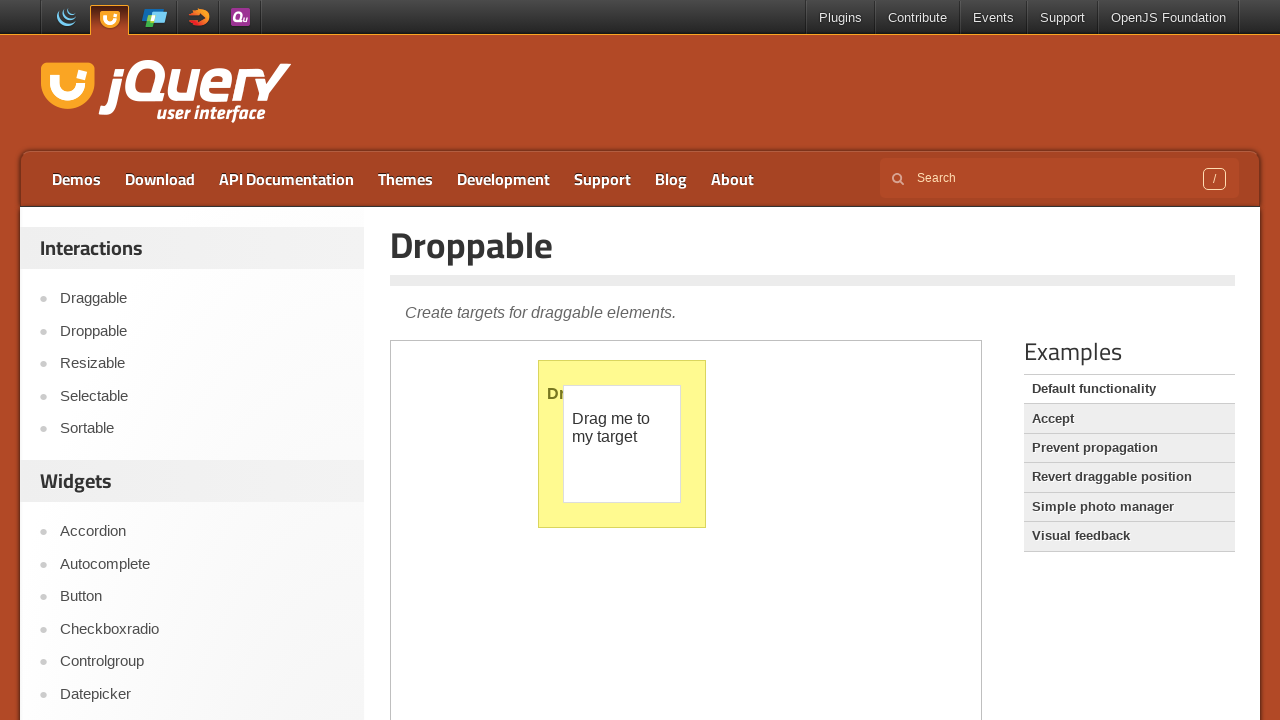